Simple test that navigates to mobile.bg website in fullscreen mode and verifies the page loads

Starting URL: http://mobile.bg

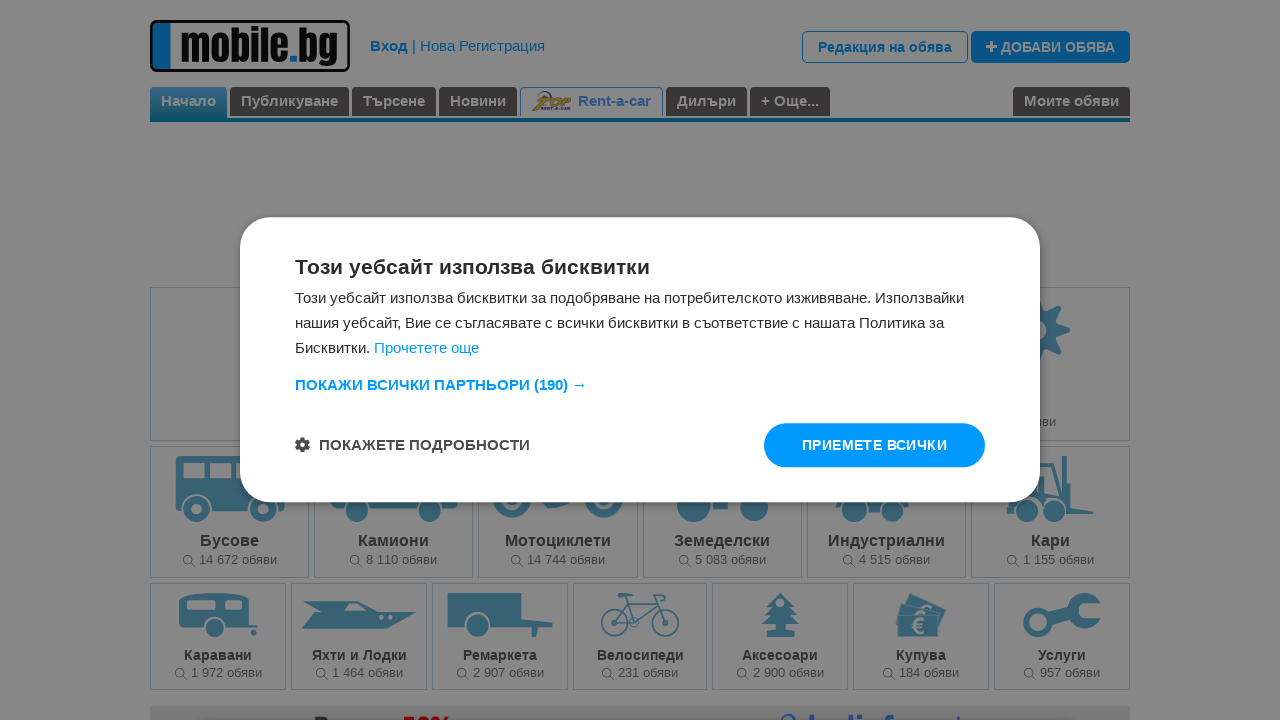

Set viewport to fullscreen-like dimensions (1920x1080)
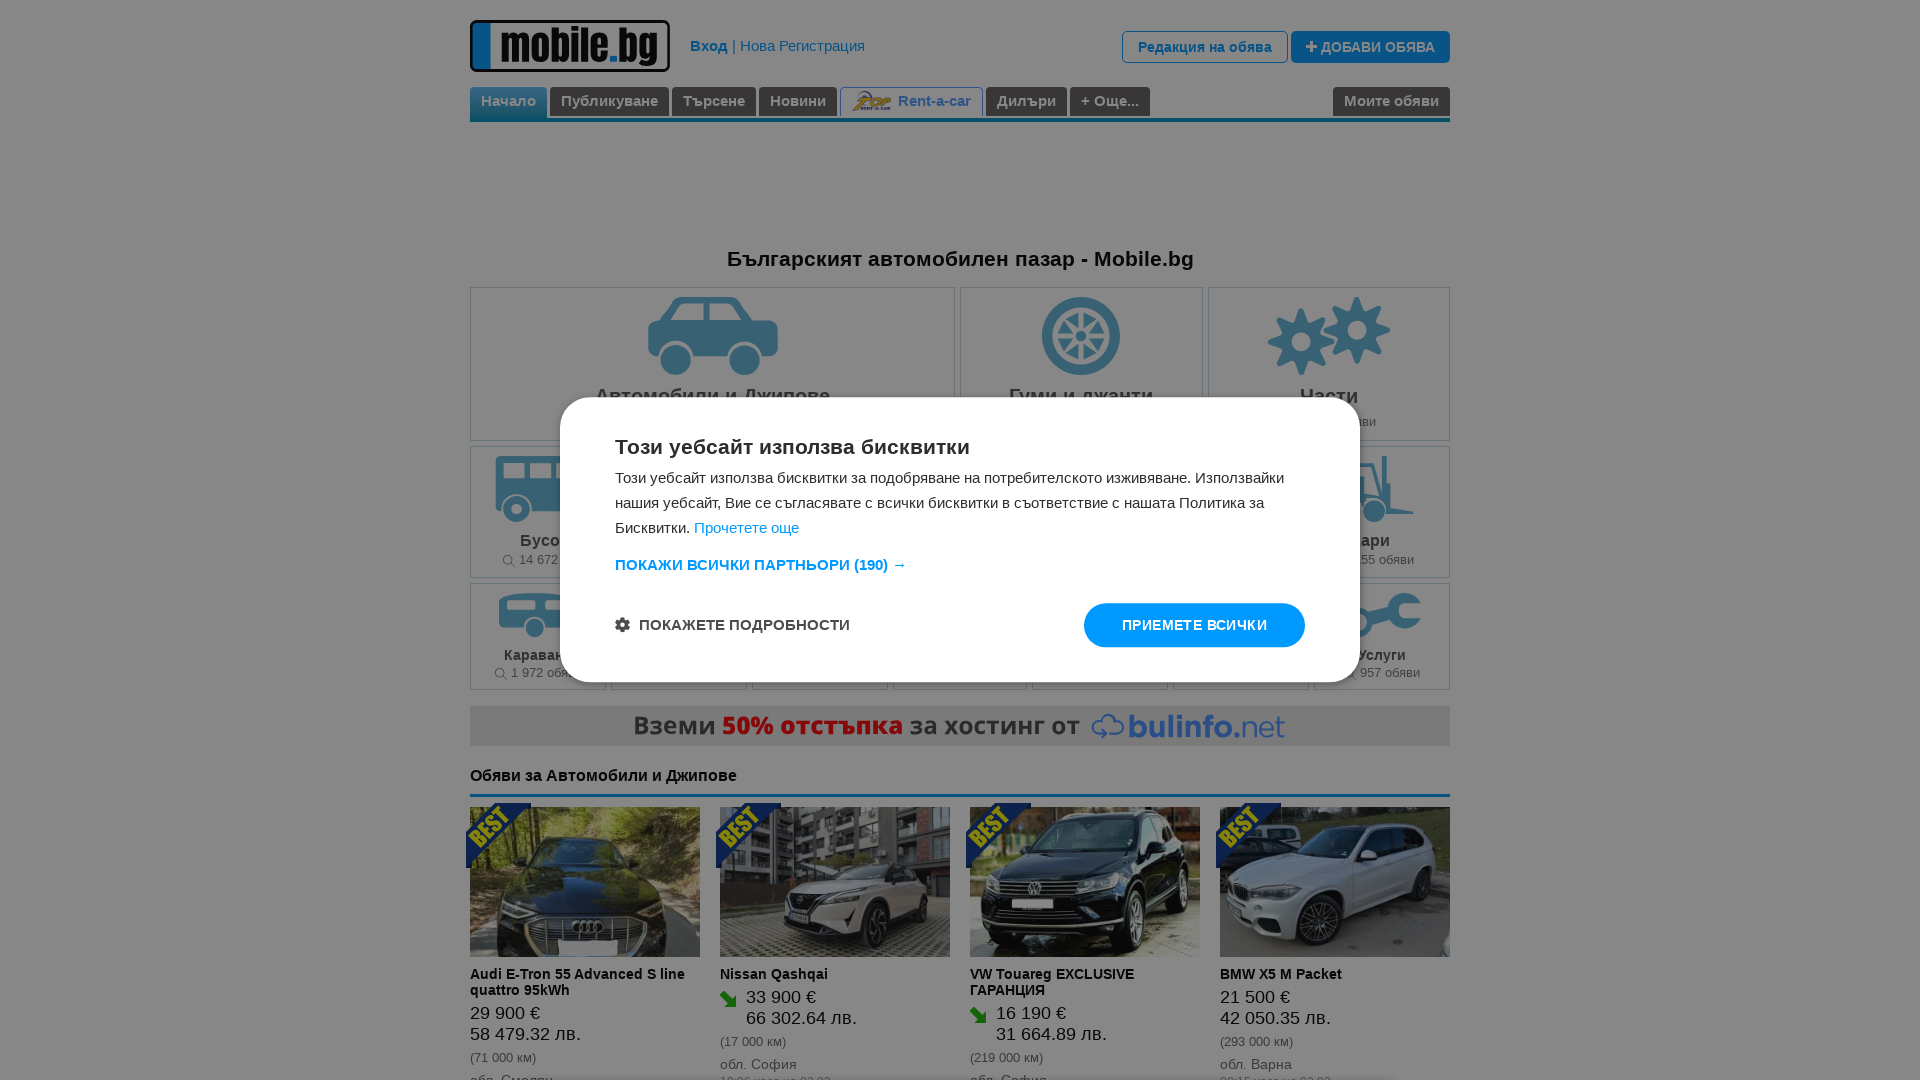

Page fully loaded (domcontentloaded state)
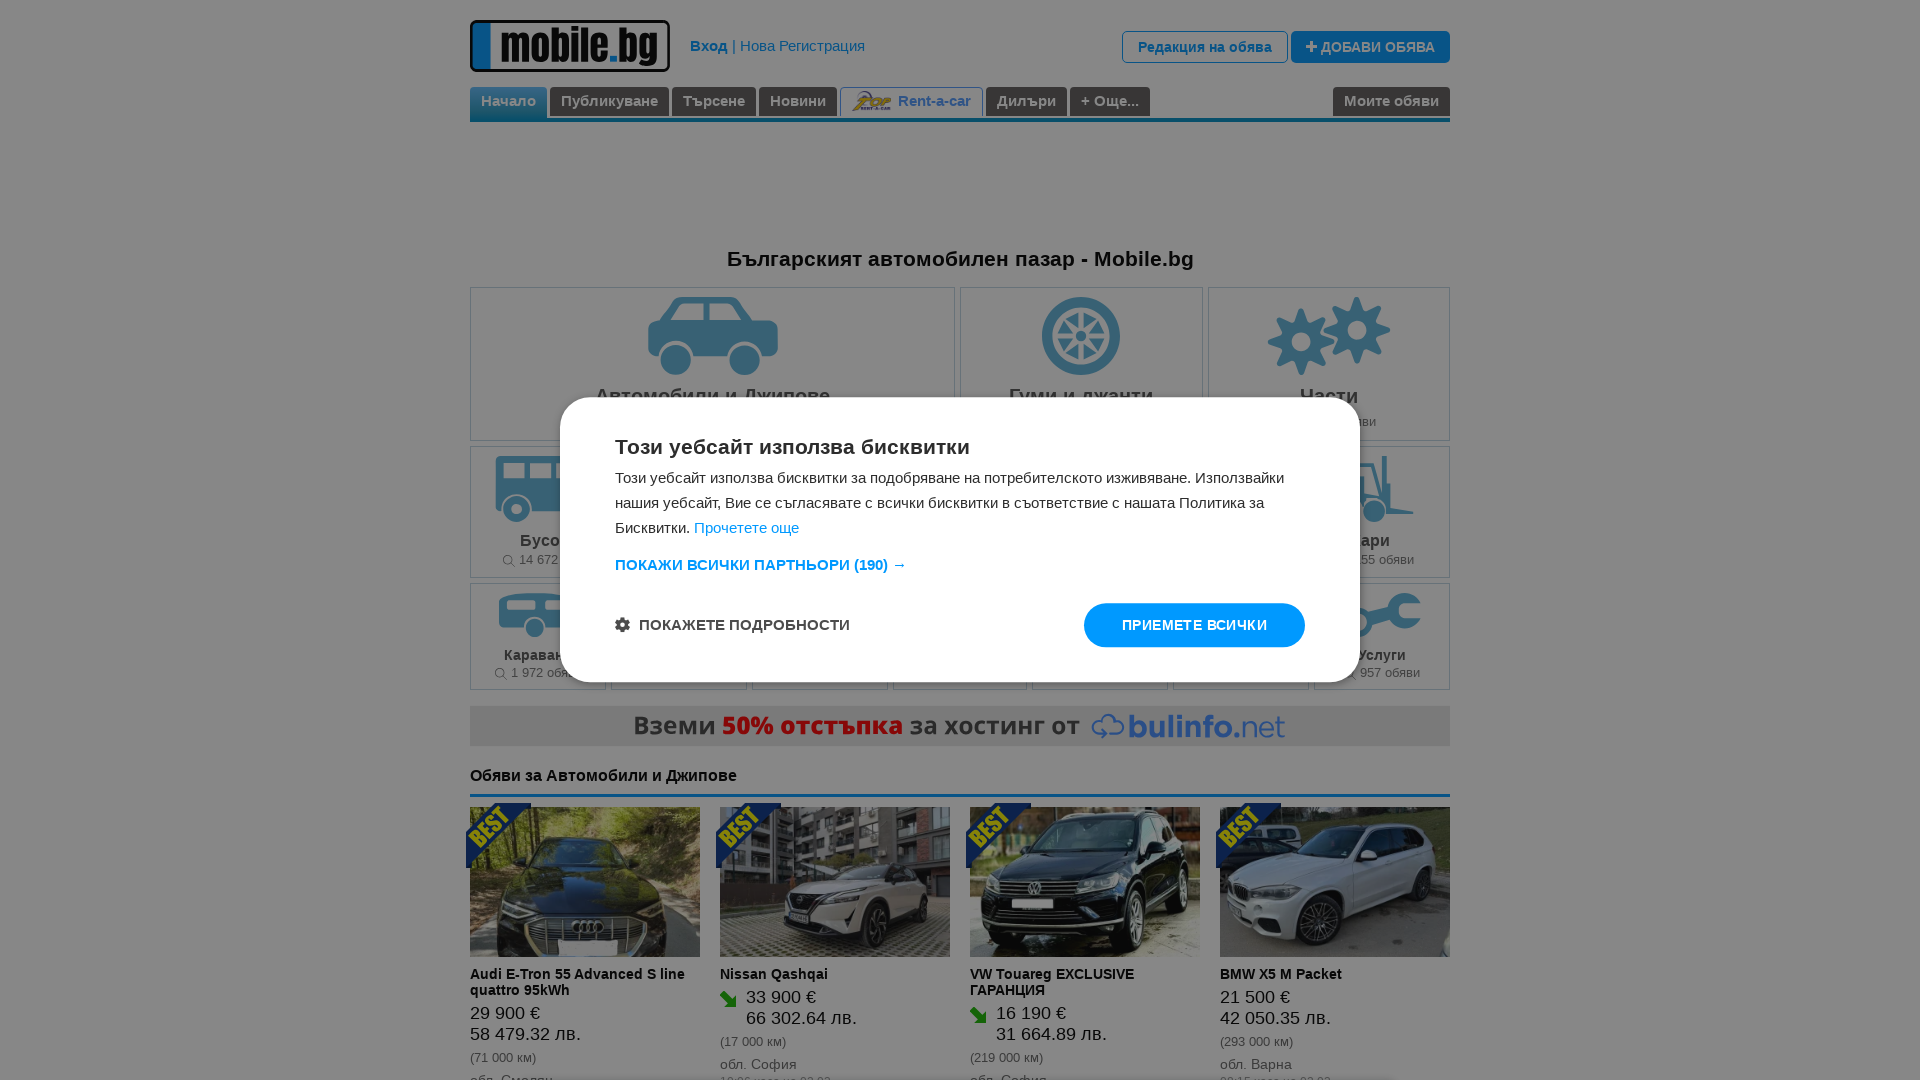

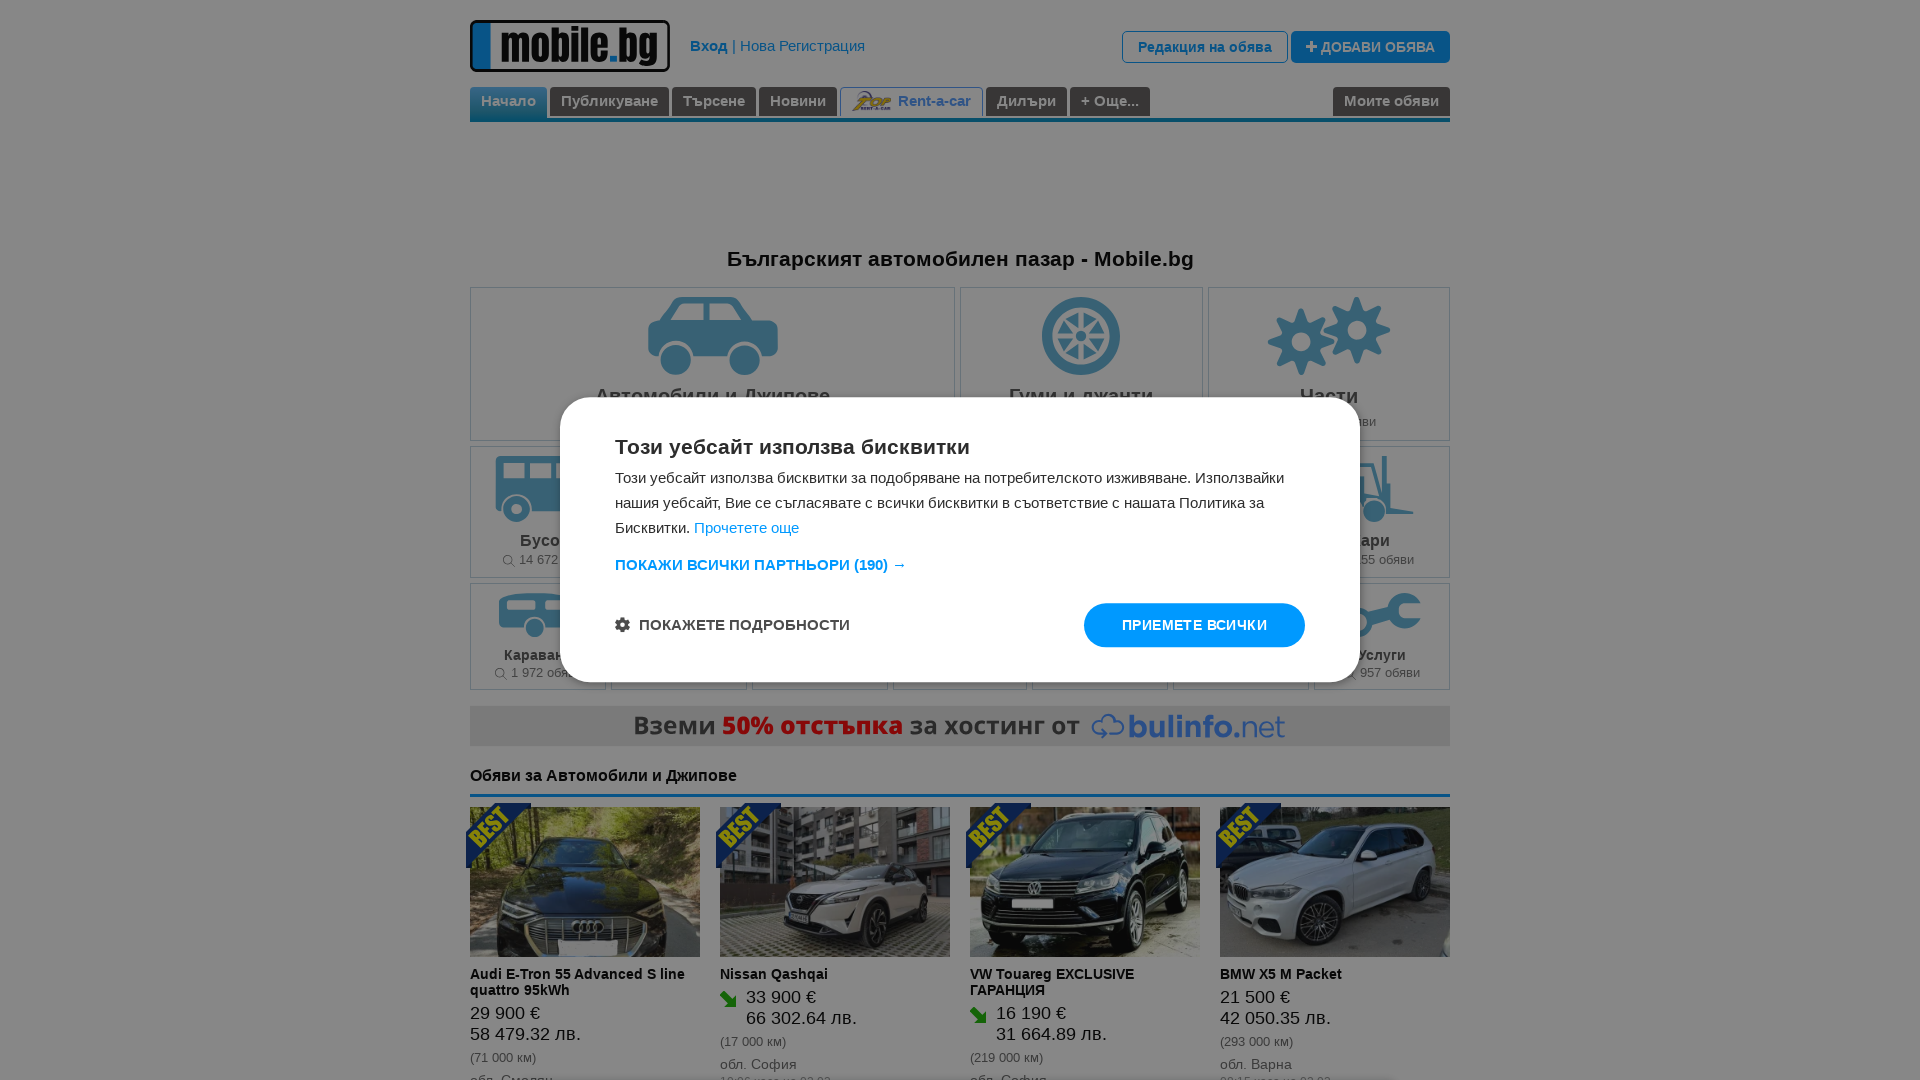